Tests dropdown selection functionality on OrangeHRM contact sales page by selecting a country from the dropdown menu without using Select class

Starting URL: https://www.orangehrm.com/en/contact-sales/

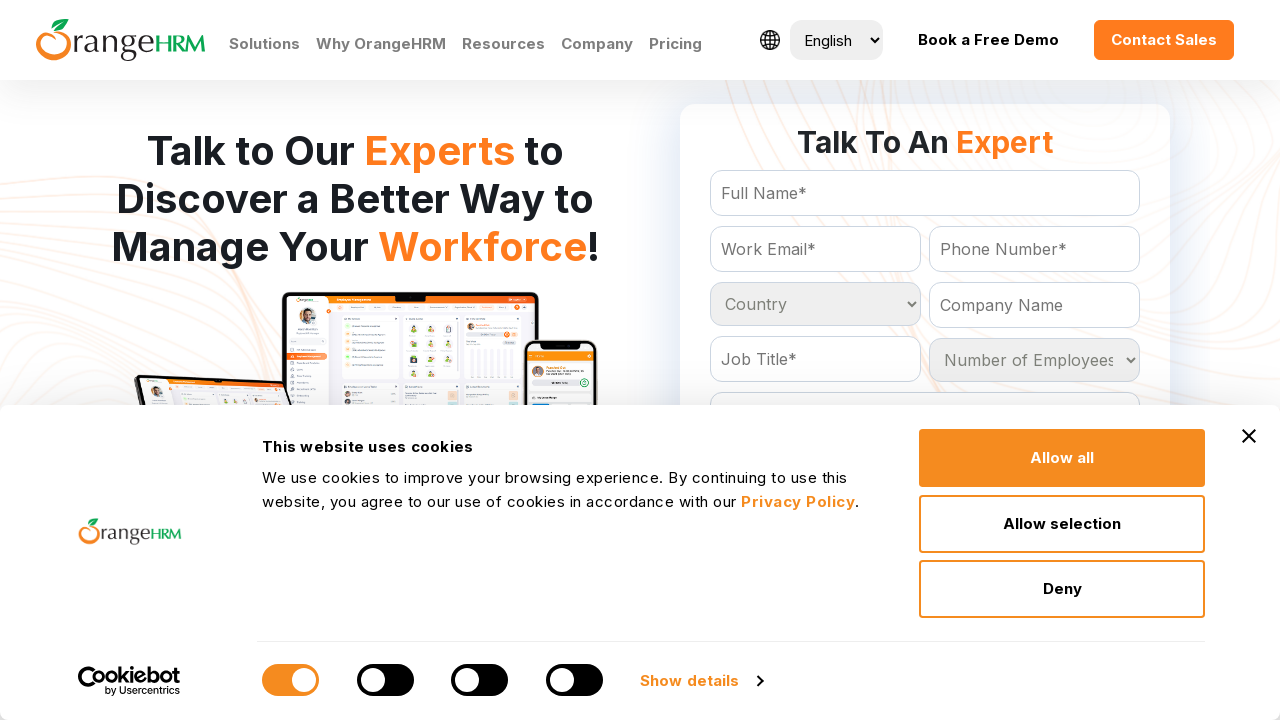

Located all country dropdown options
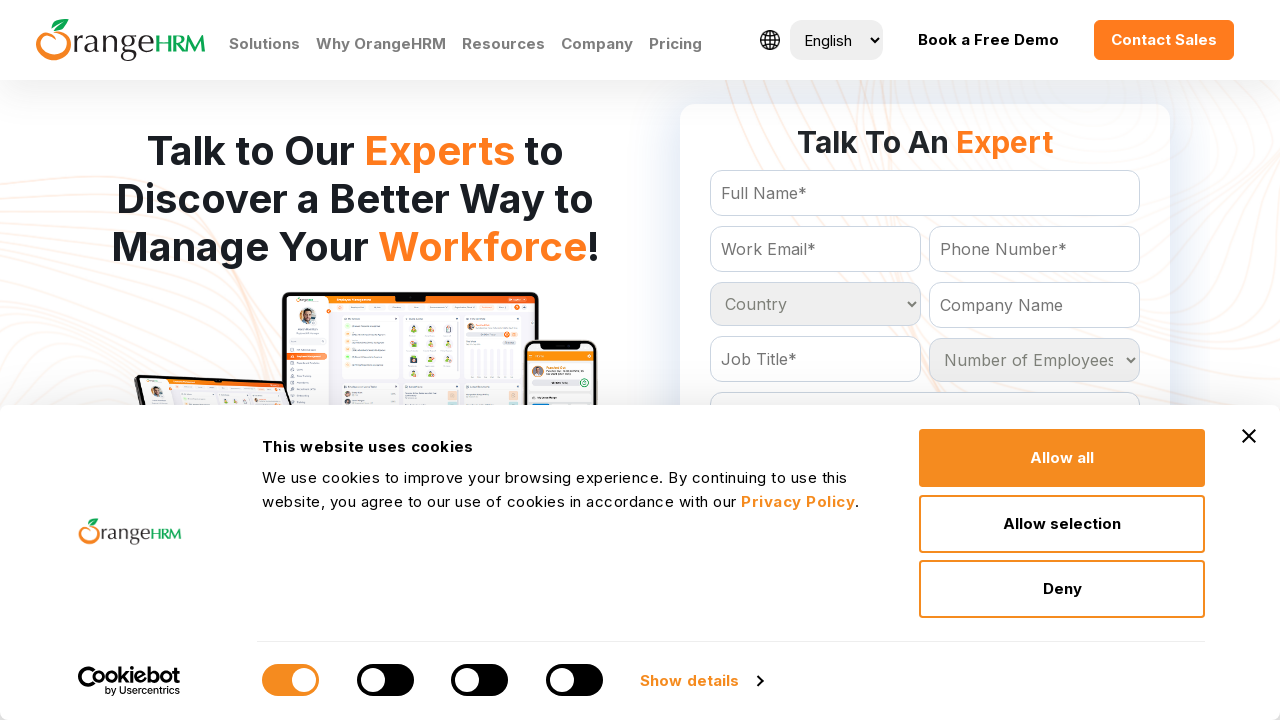

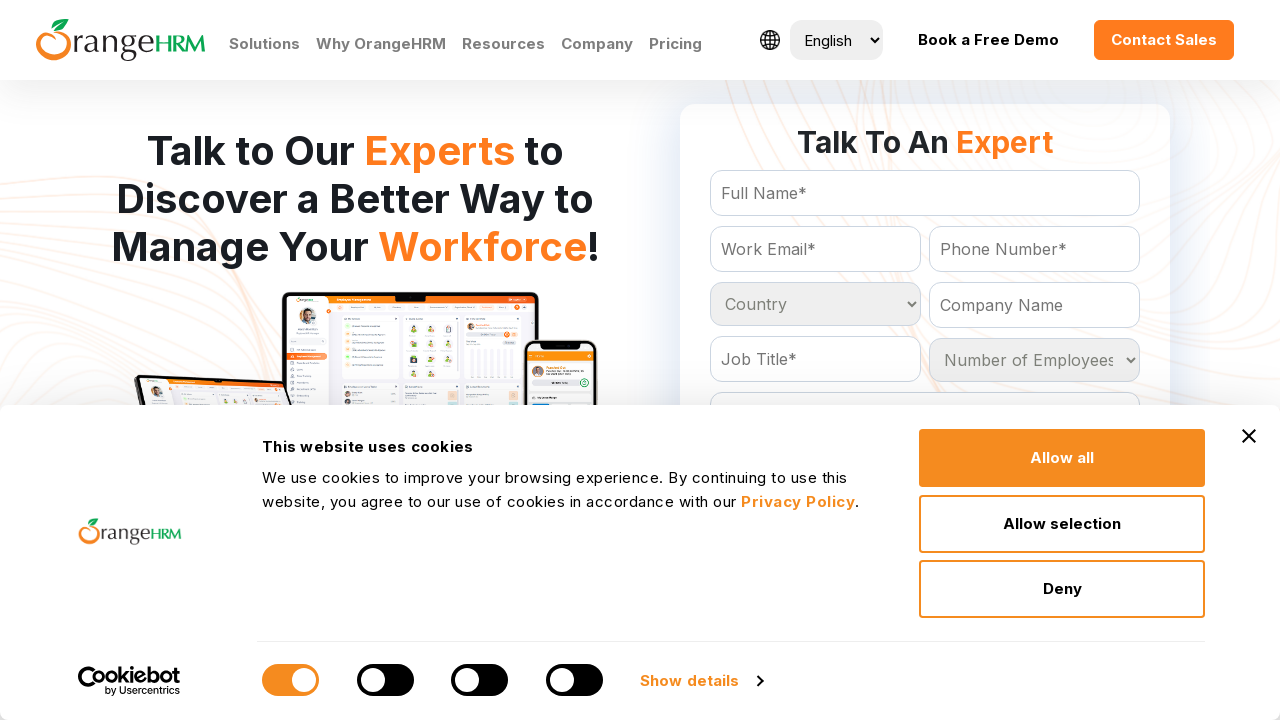